Tests multi-tab/window handling by Ctrl+clicking a link to open it in a new tab, then switching between the parent and child windows to verify the browser can handle multiple tabs correctly.

Starting URL: https://demo.automationtesting.in/Static.html

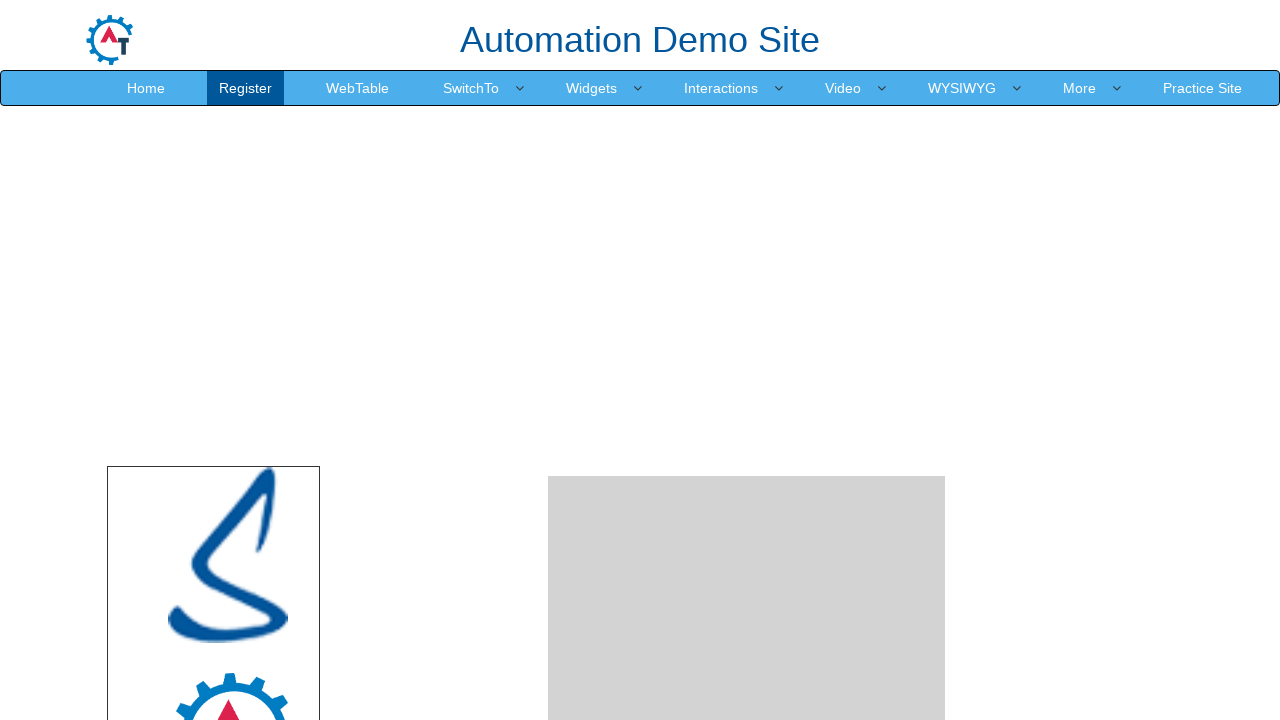

Located the Register link element
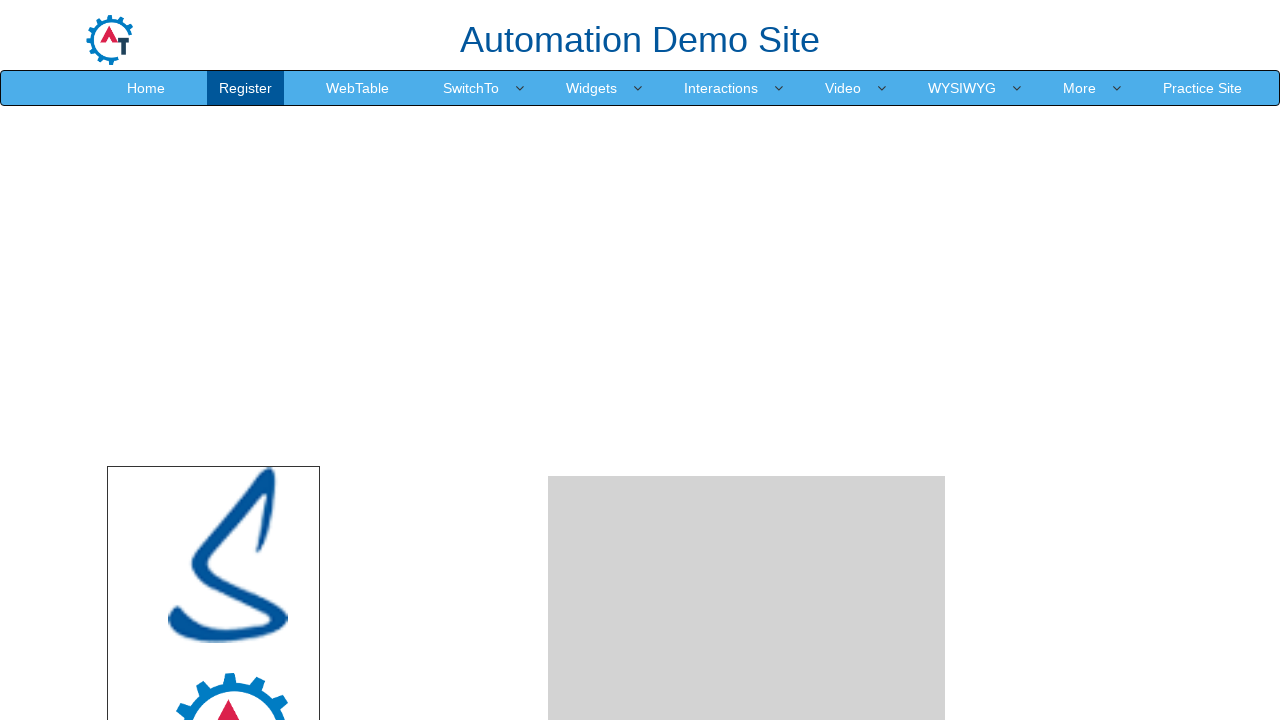

Ctrl+clicked Register link to open in new tab at (246, 88) on xpath=//a[.='Register']
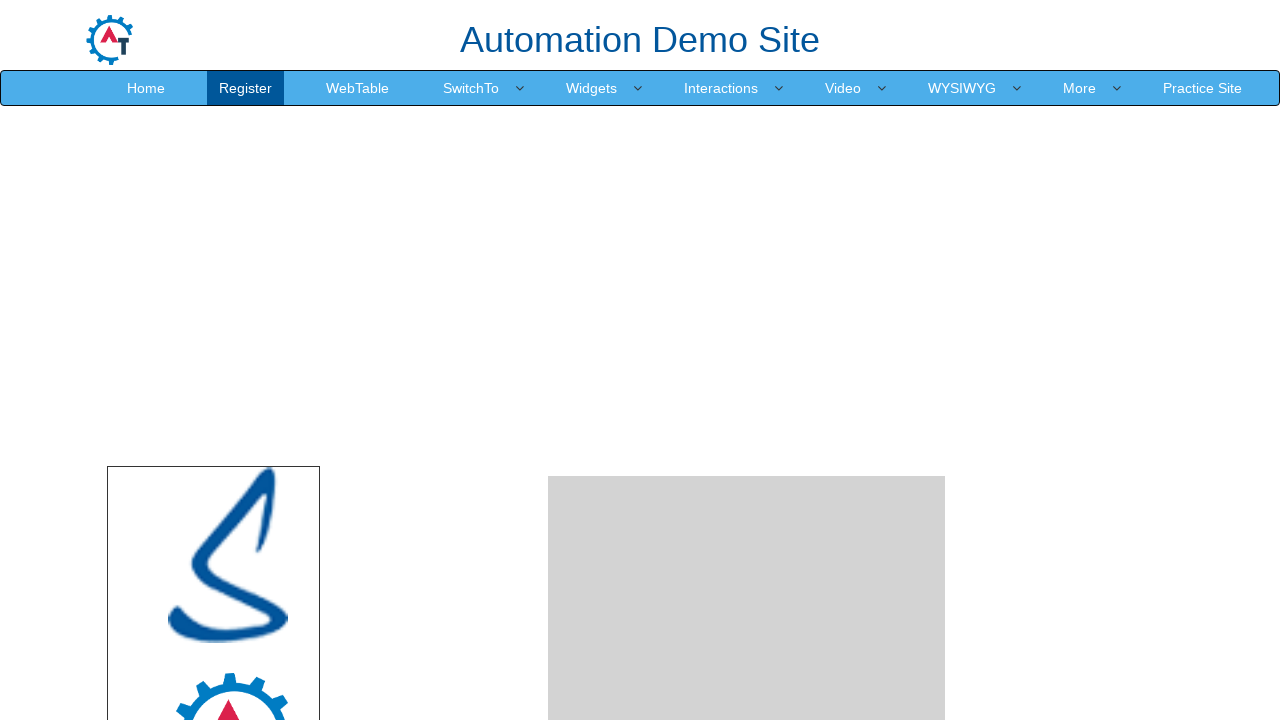

Captured new child page/tab reference
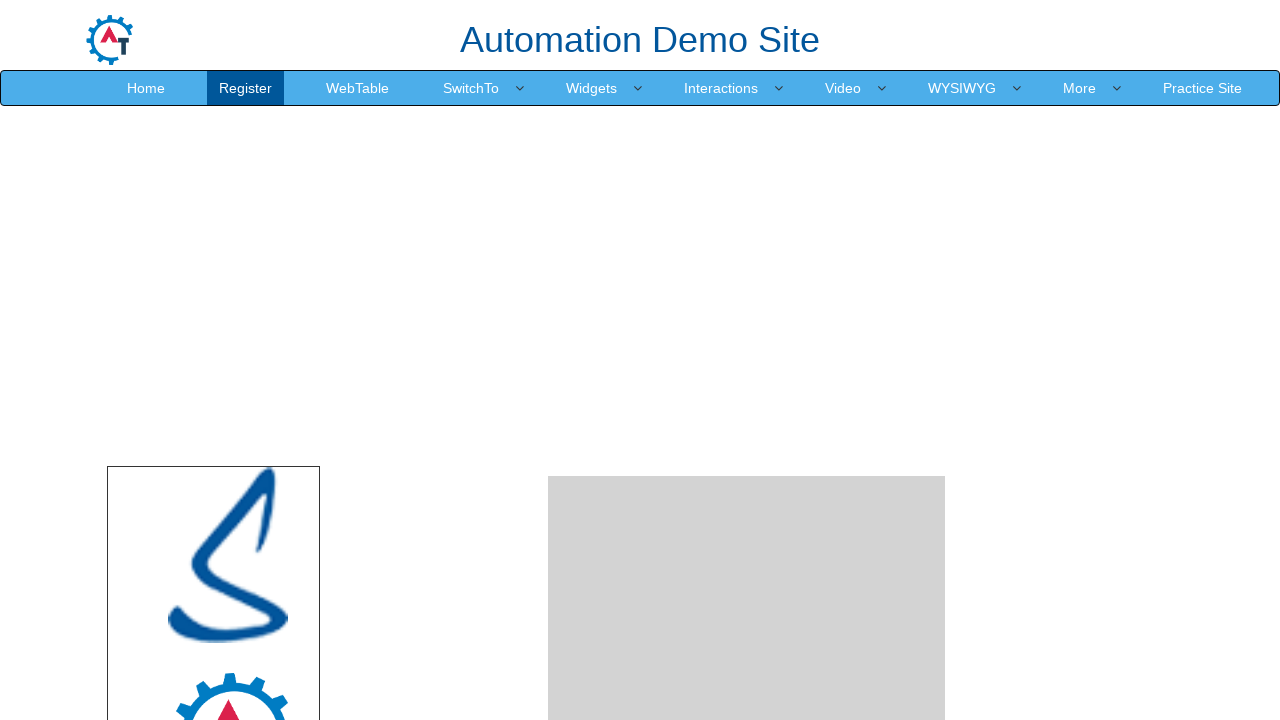

Child page finished loading
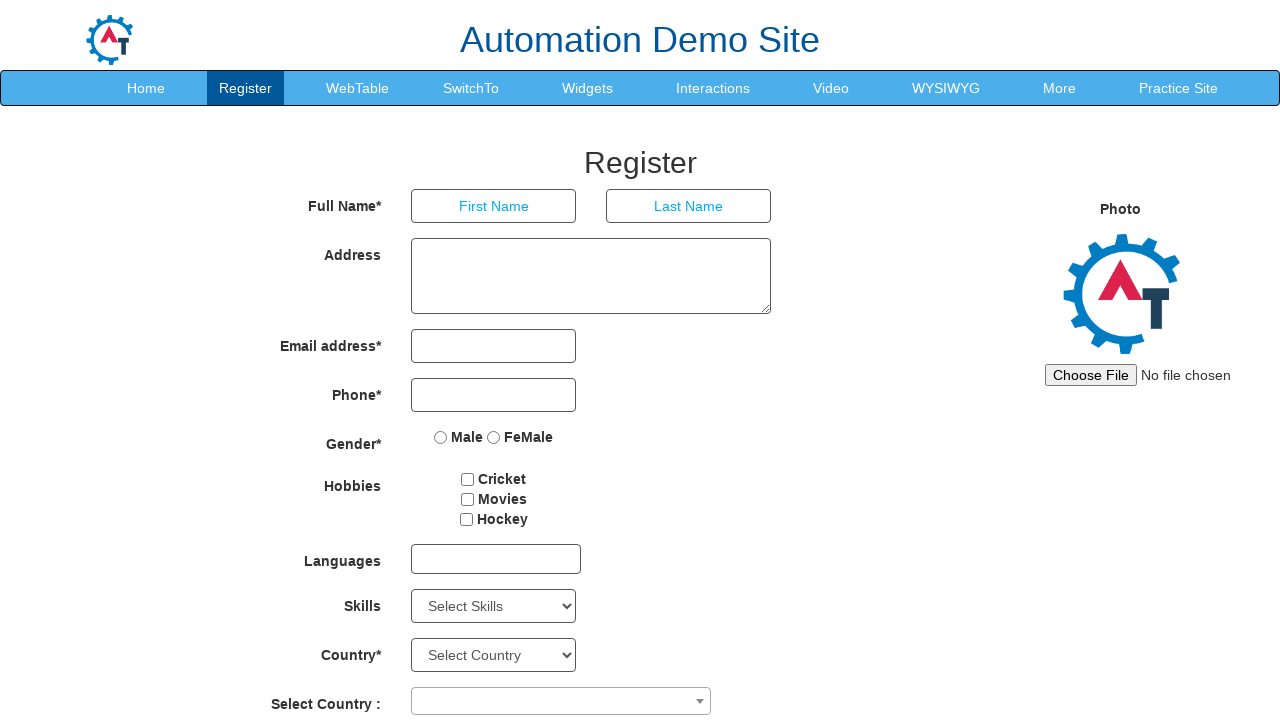

Verified titles - Parent: Drag and Drop, Child: Register
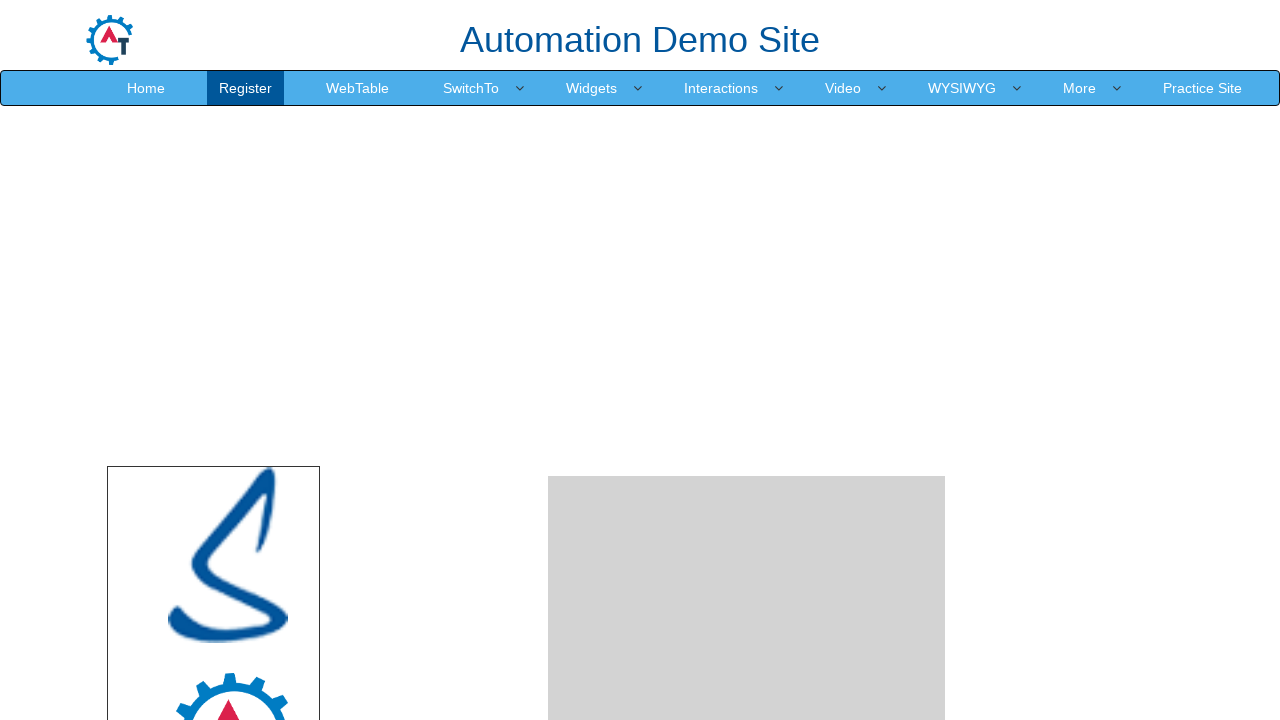

Brought parent page to front
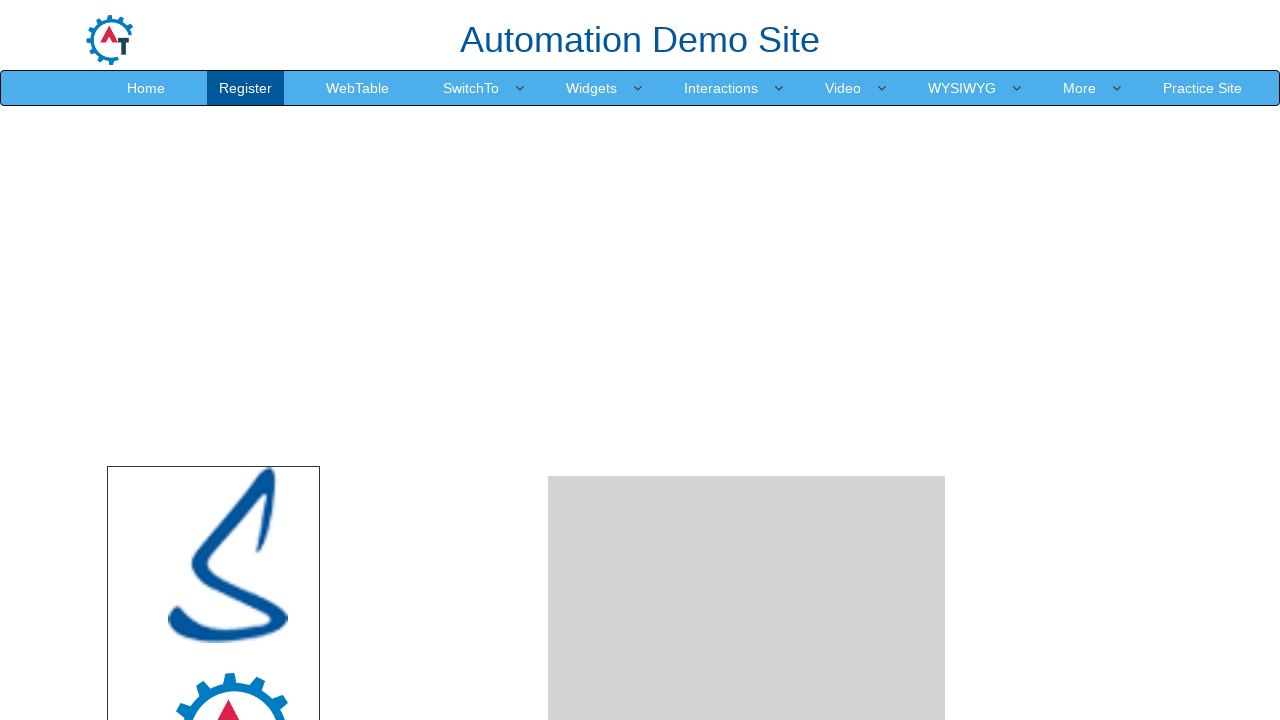

Confirmed parent page is active with title: Drag and Drop
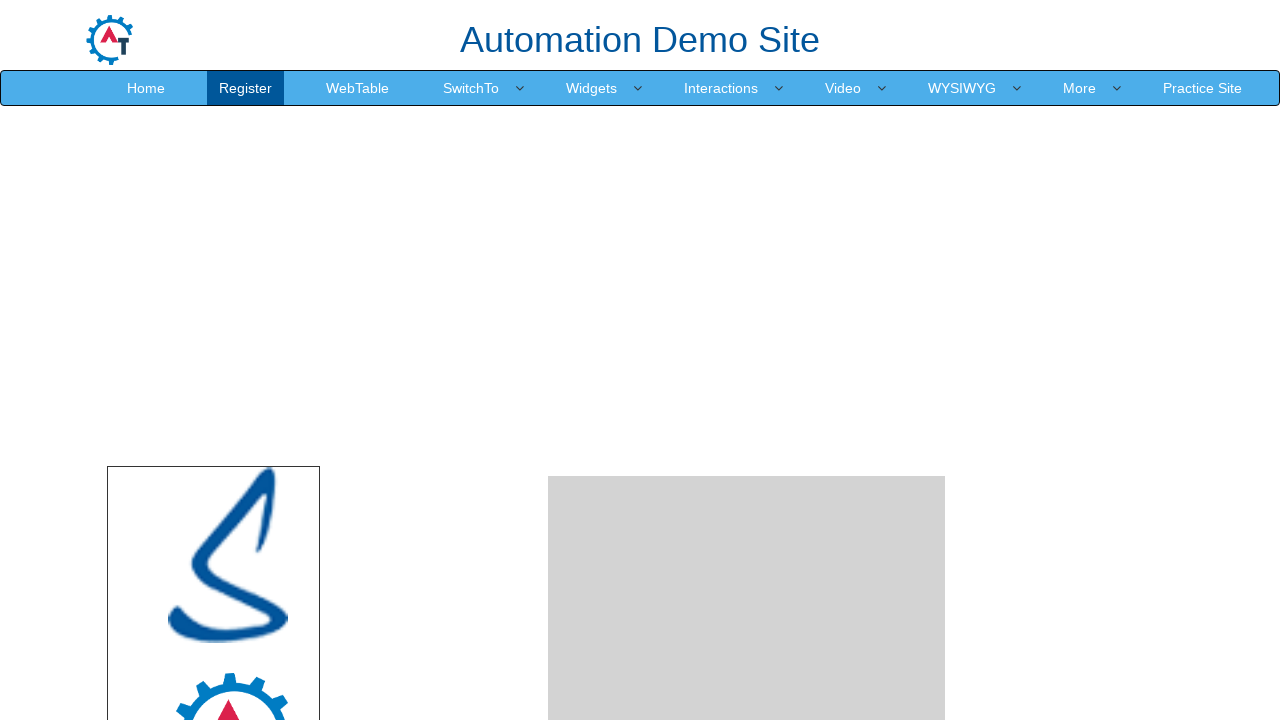

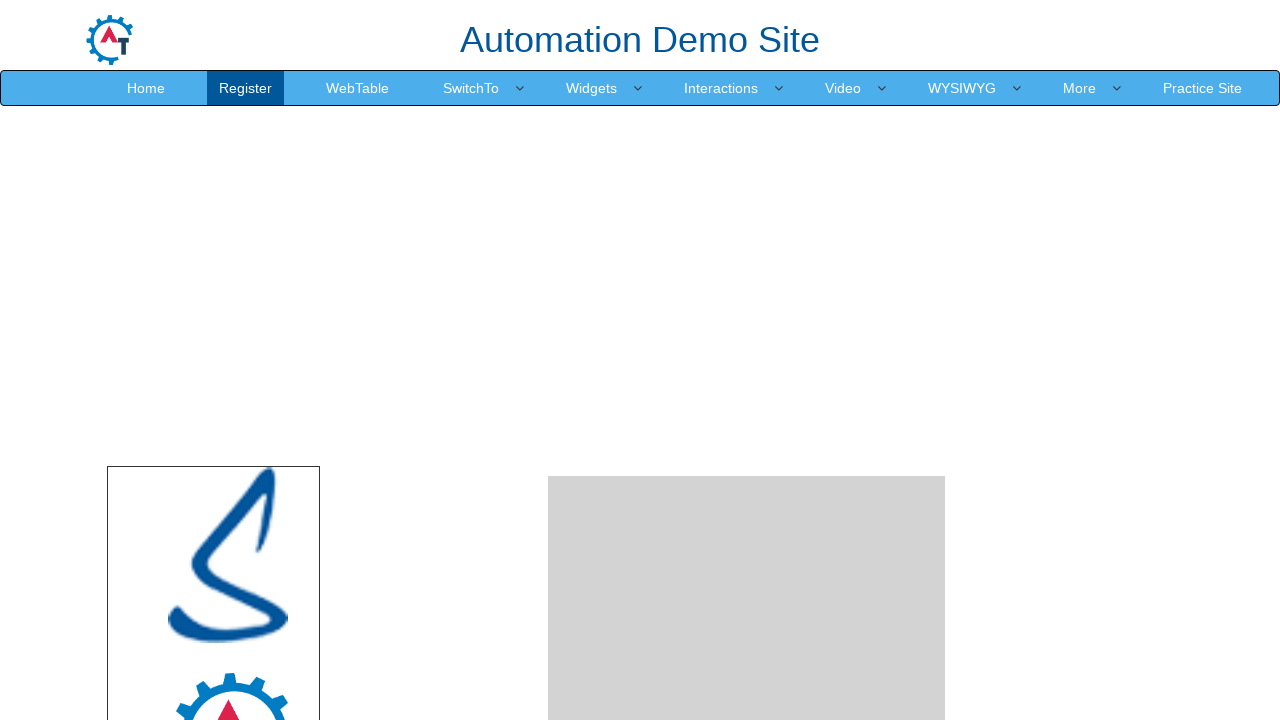